Navigates to a sample contact form page and selects all checkboxes that are not already selected

Starting URL: https://www.mycontactform.com/samples.php

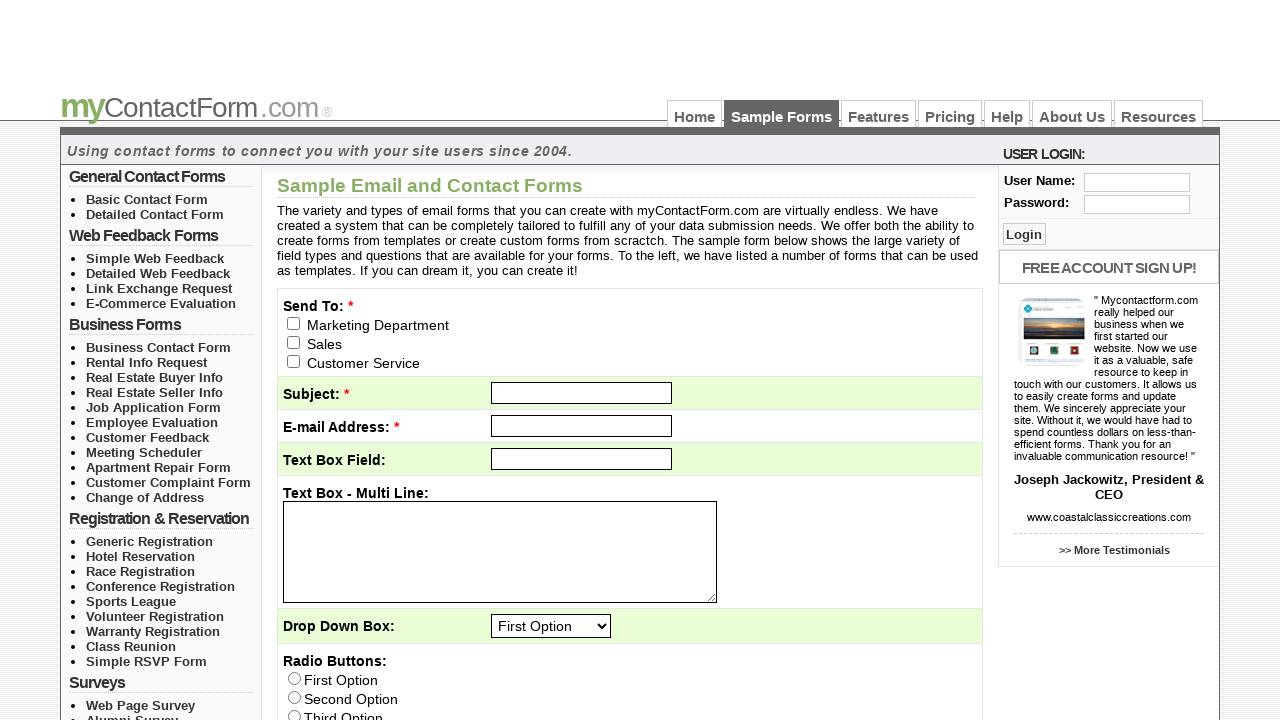

Navigated to contact form sample page
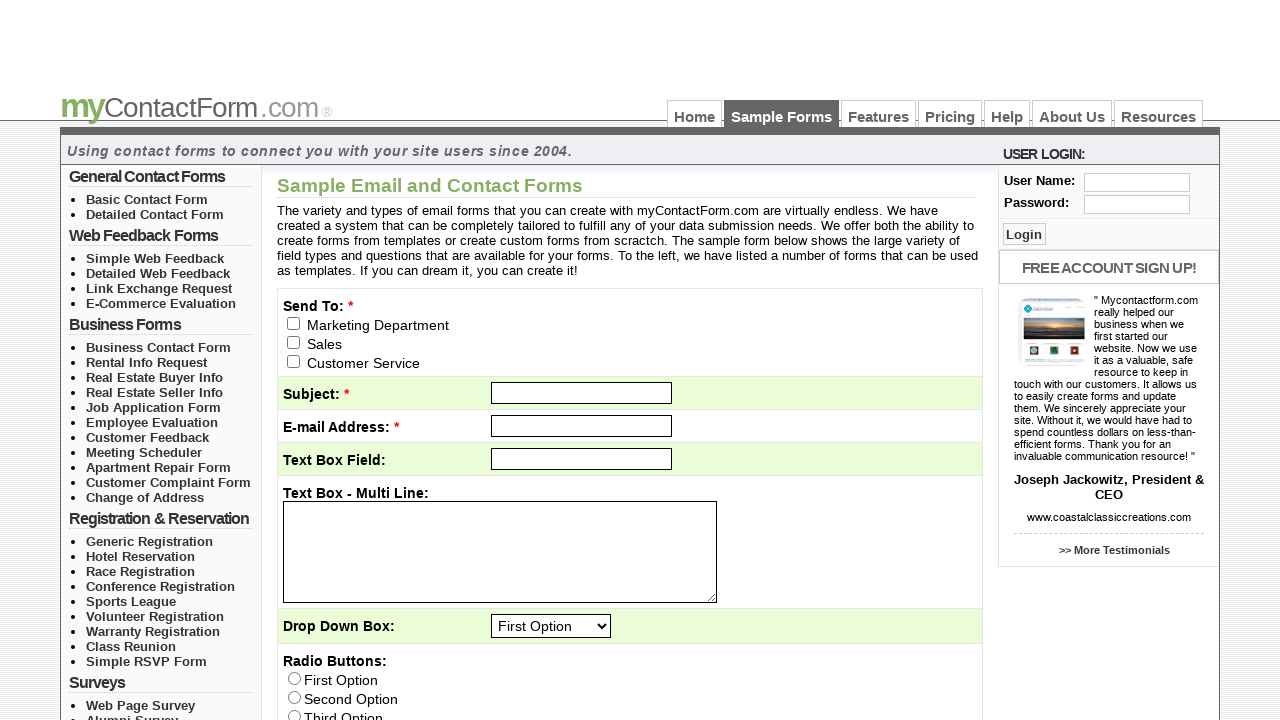

Checkboxes loaded on the page
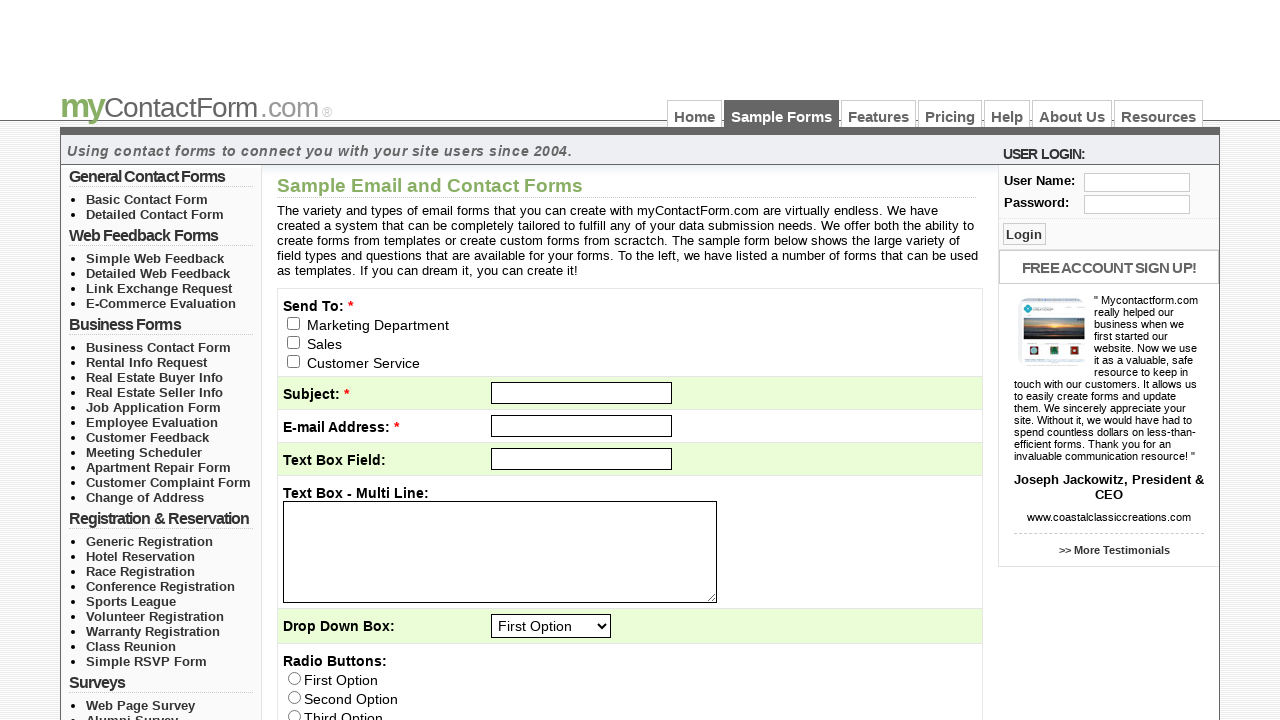

Found 9 checkboxes on the page
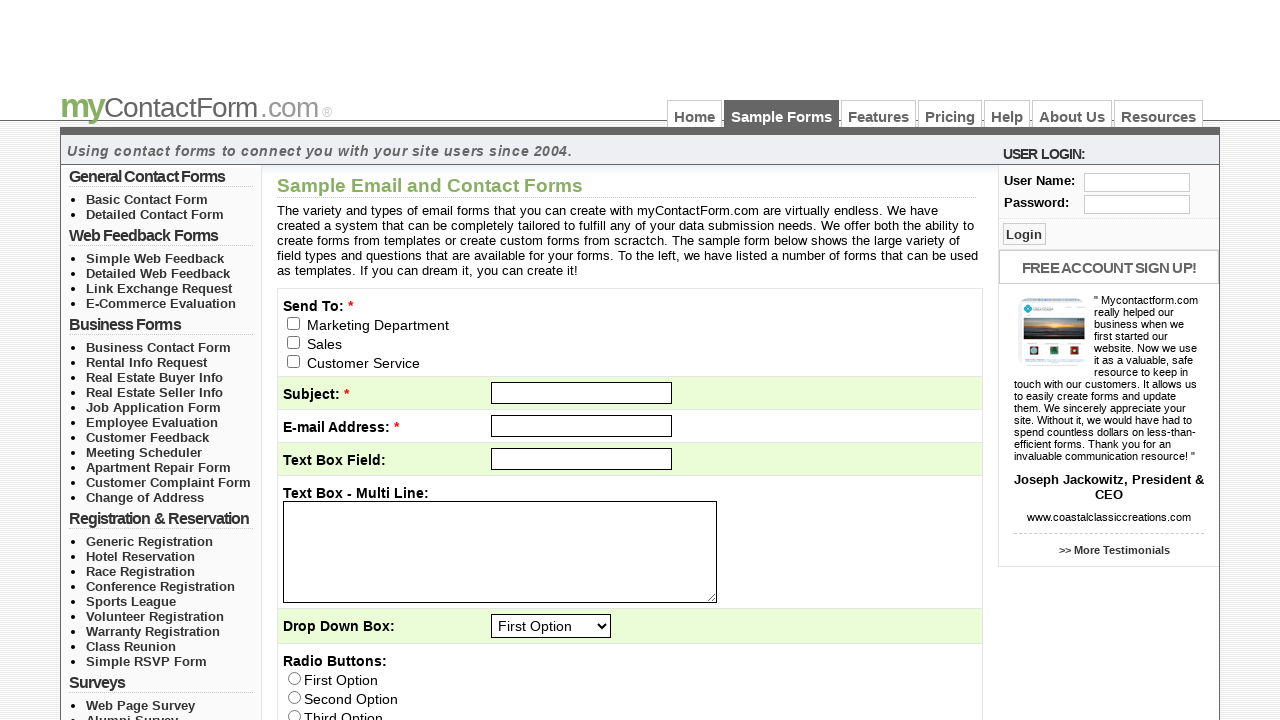

Clicked checkbox 1 to select it at (294, 323) on input[type='checkbox'] >> nth=0
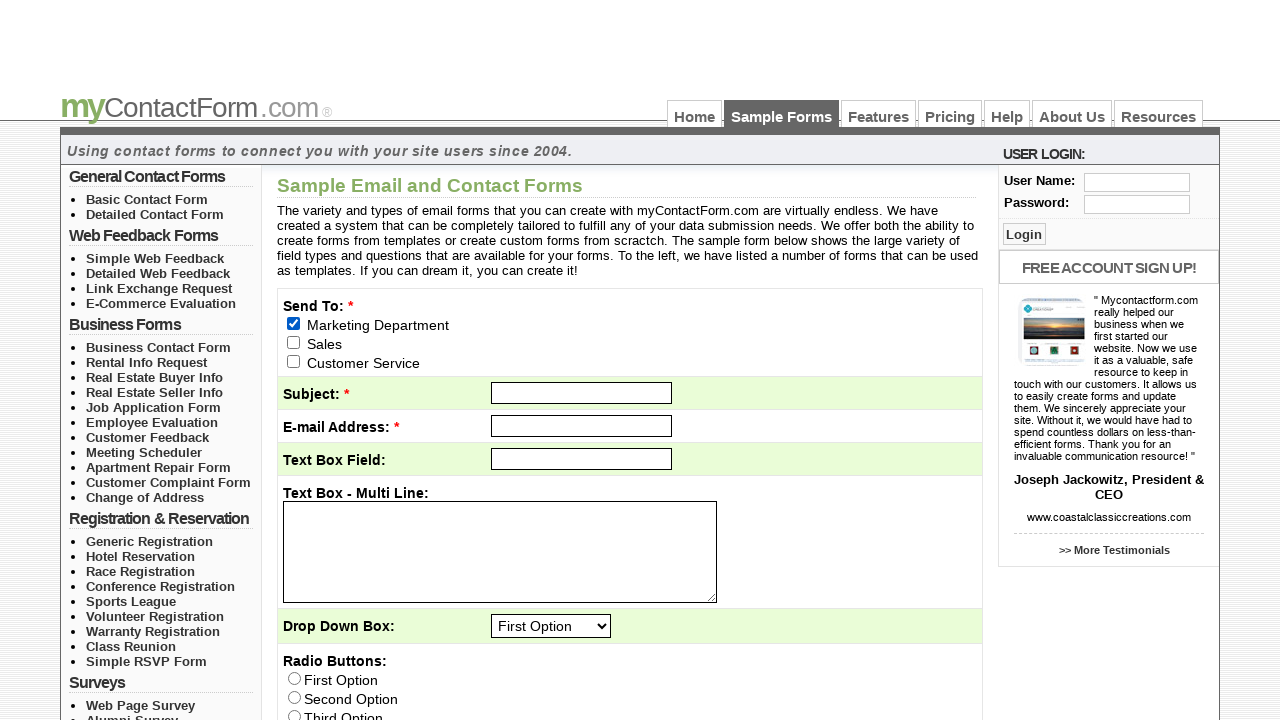

Clicked checkbox 2 to select it at (294, 342) on input[type='checkbox'] >> nth=1
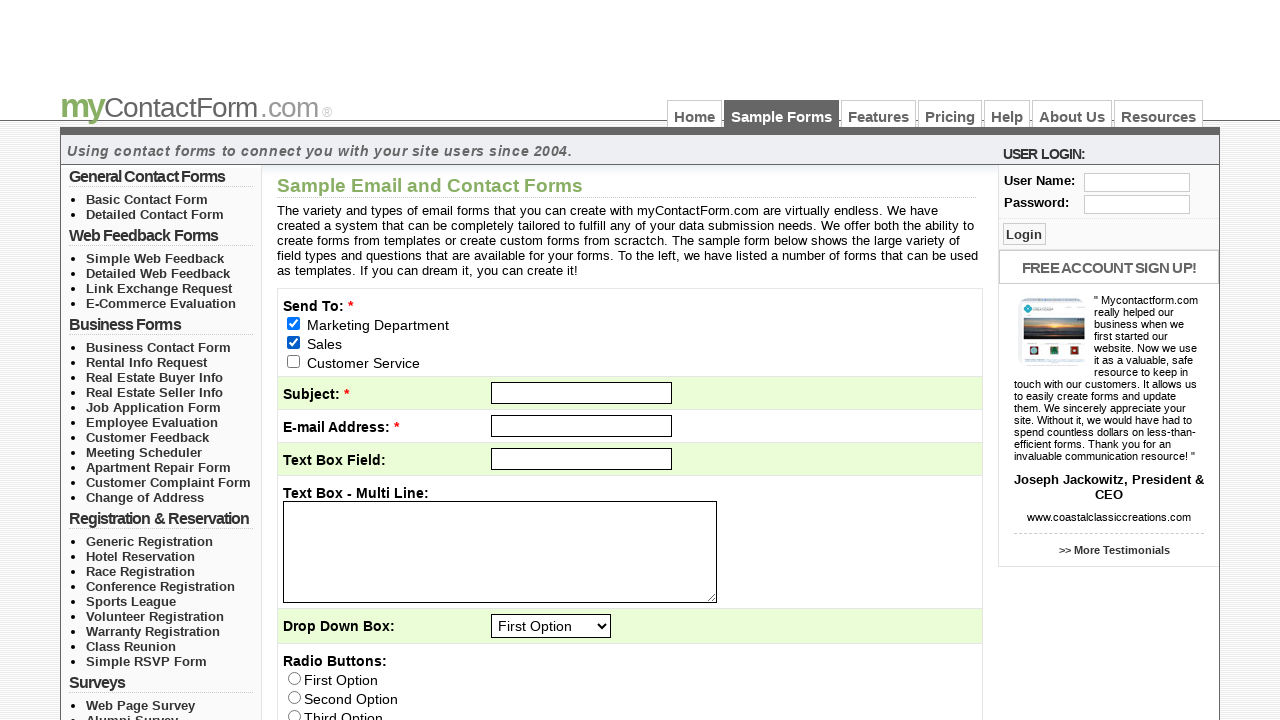

Clicked checkbox 3 to select it at (294, 361) on input[type='checkbox'] >> nth=2
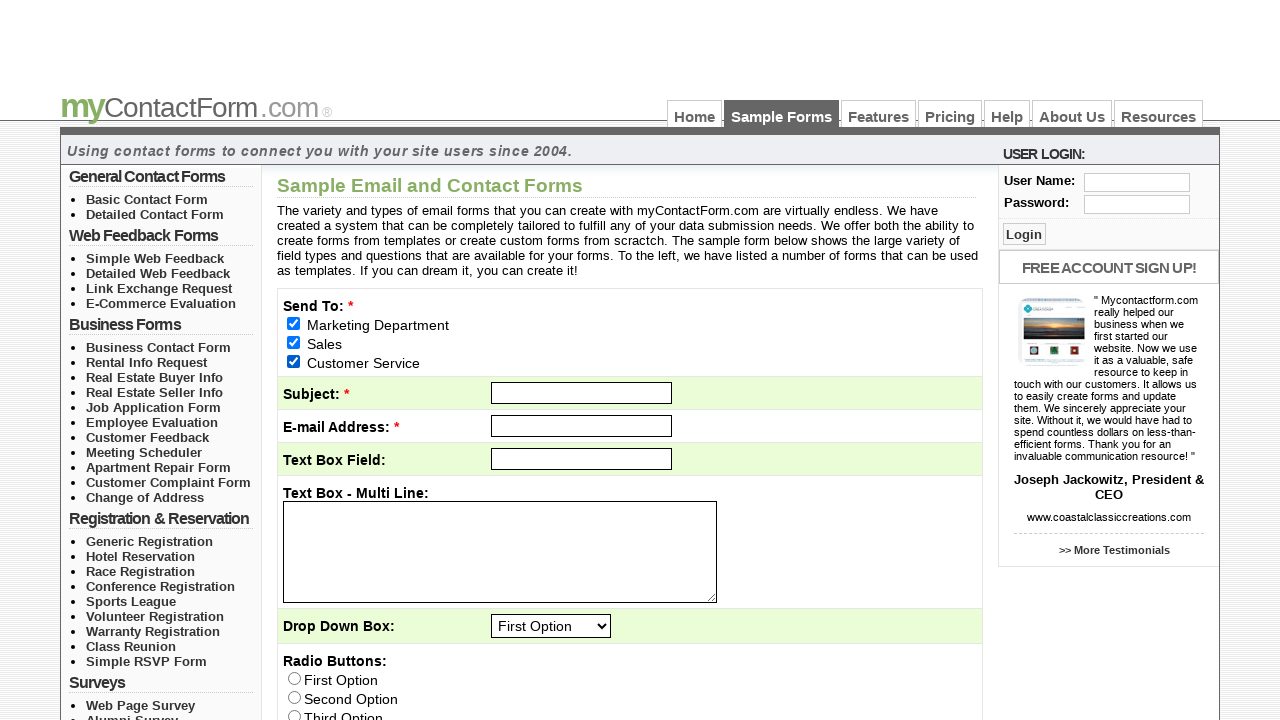

Clicked checkbox 4 to select it at (502, 360) on input[type='checkbox'] >> nth=3
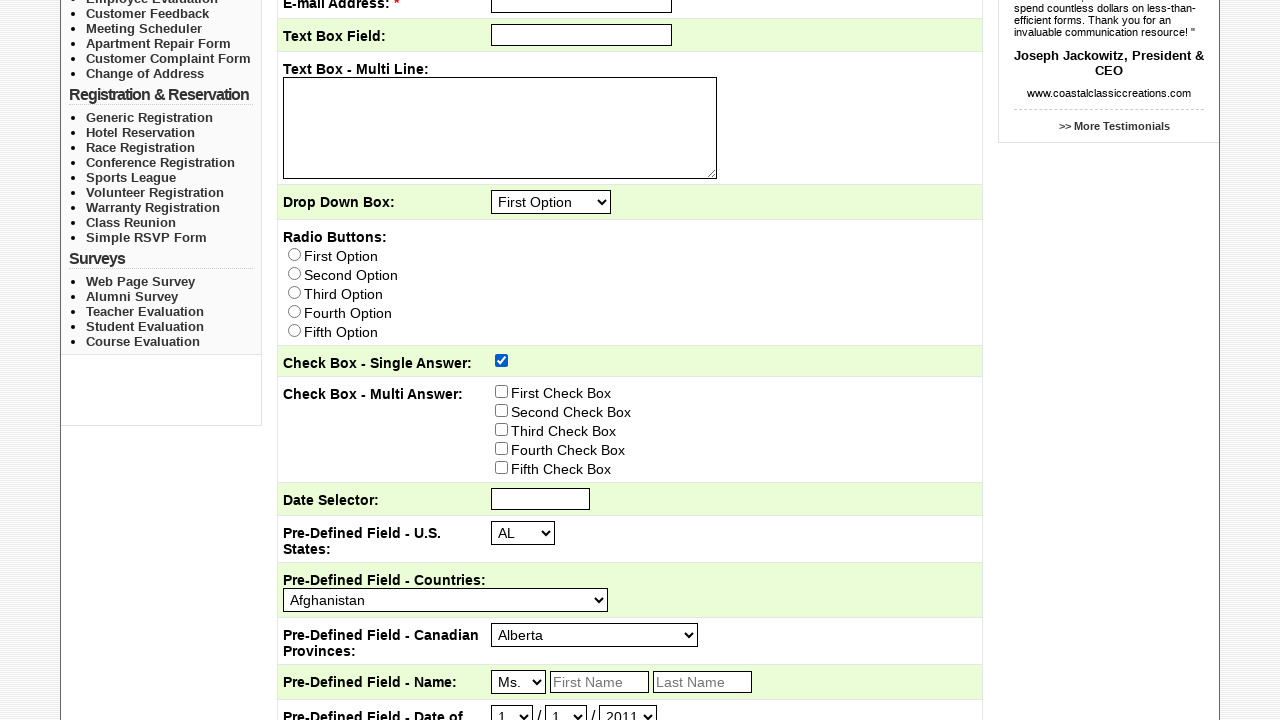

Clicked checkbox 5 to select it at (502, 391) on input[type='checkbox'] >> nth=4
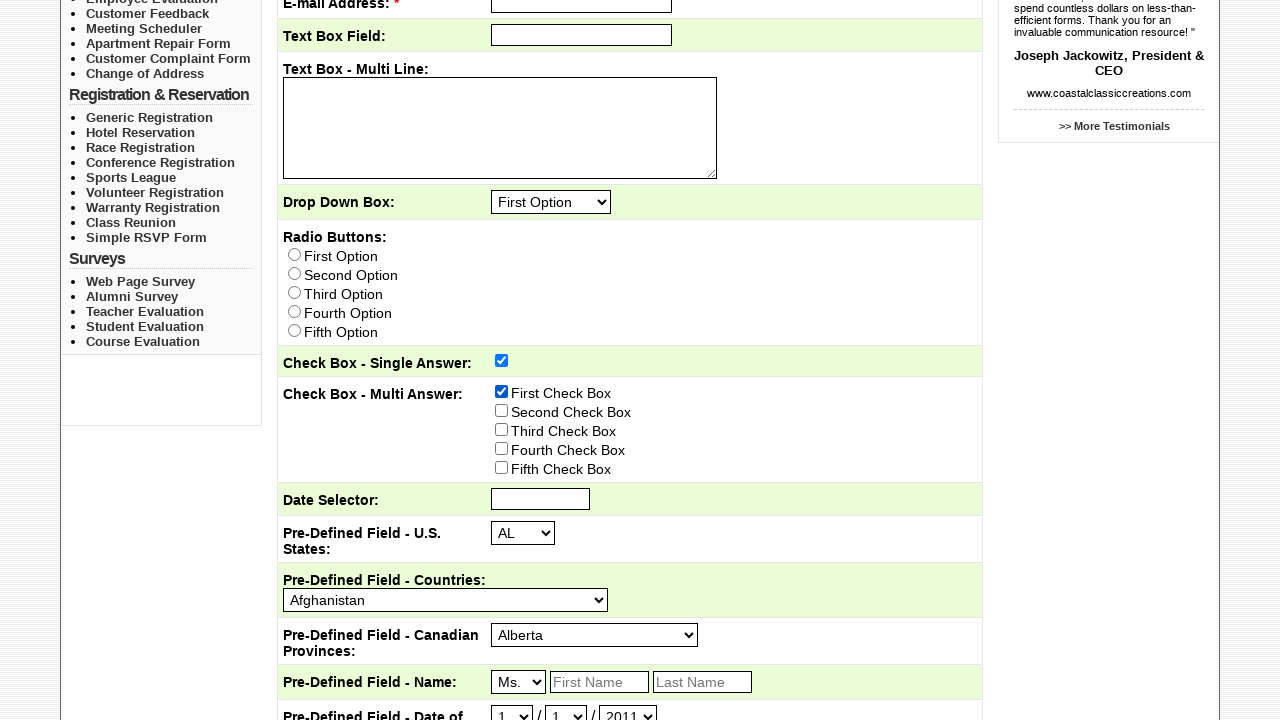

Clicked checkbox 6 to select it at (502, 410) on input[type='checkbox'] >> nth=5
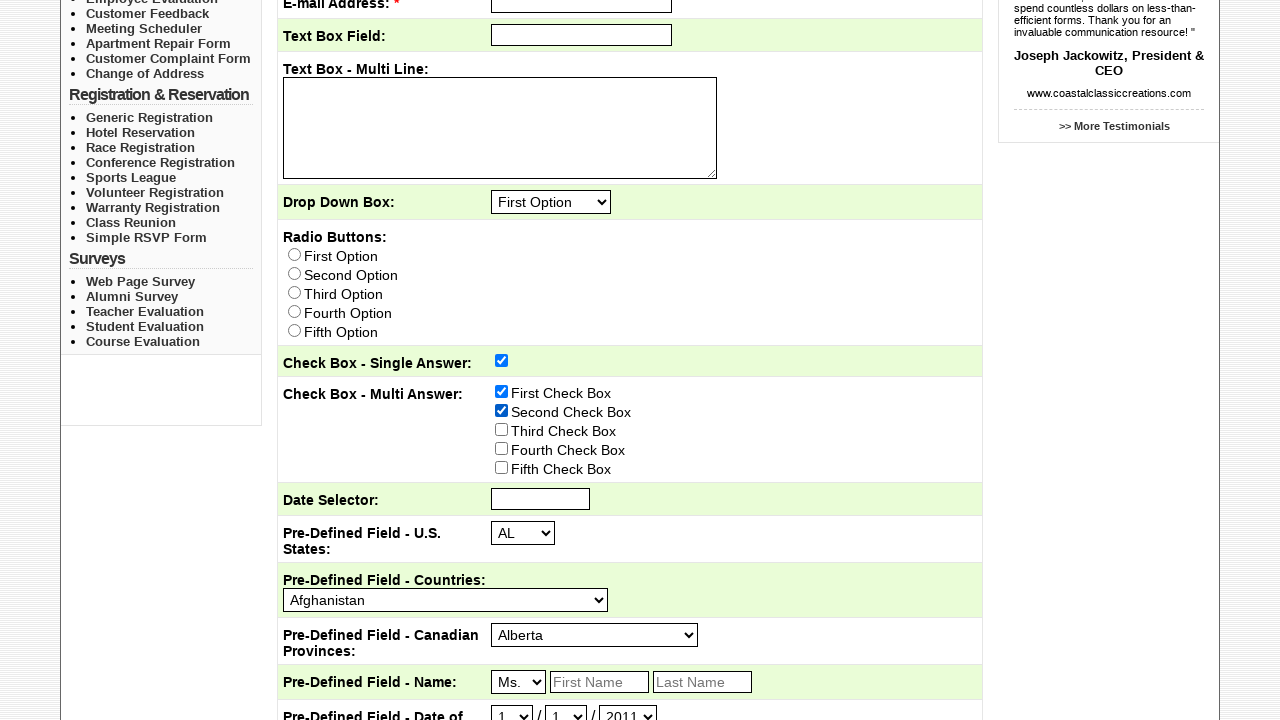

Clicked checkbox 7 to select it at (502, 429) on input[type='checkbox'] >> nth=6
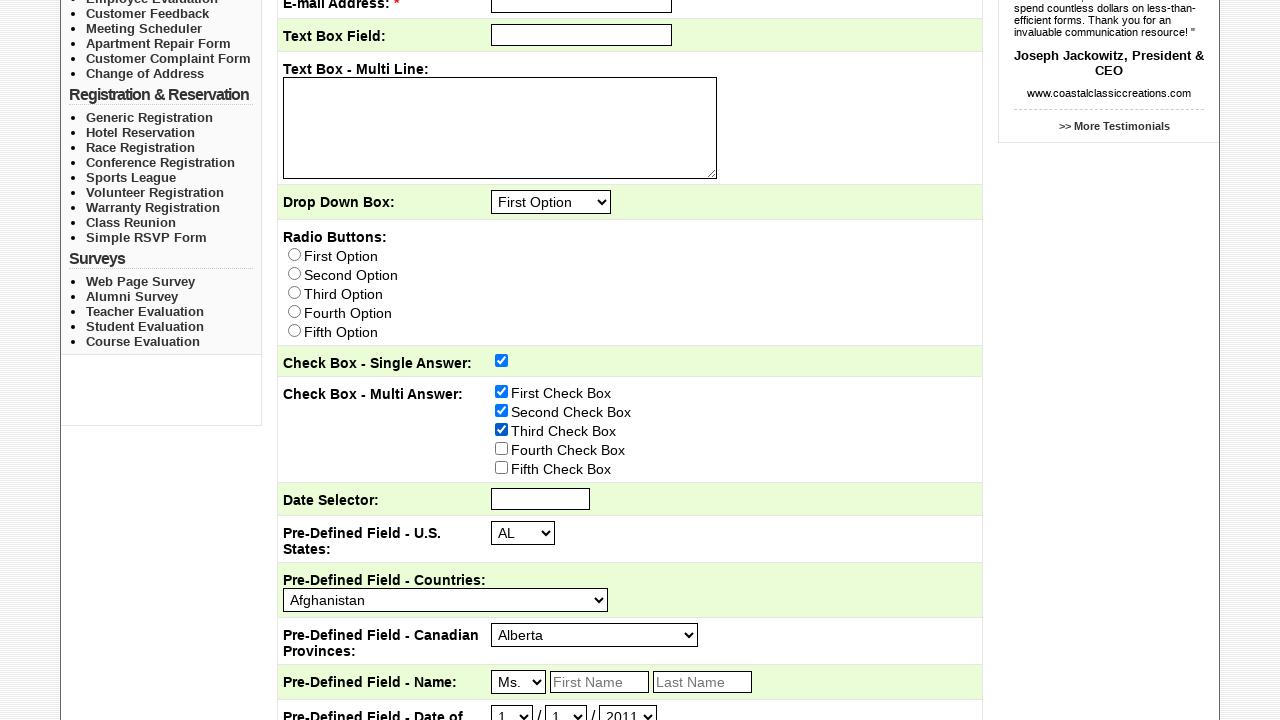

Clicked checkbox 8 to select it at (502, 448) on input[type='checkbox'] >> nth=7
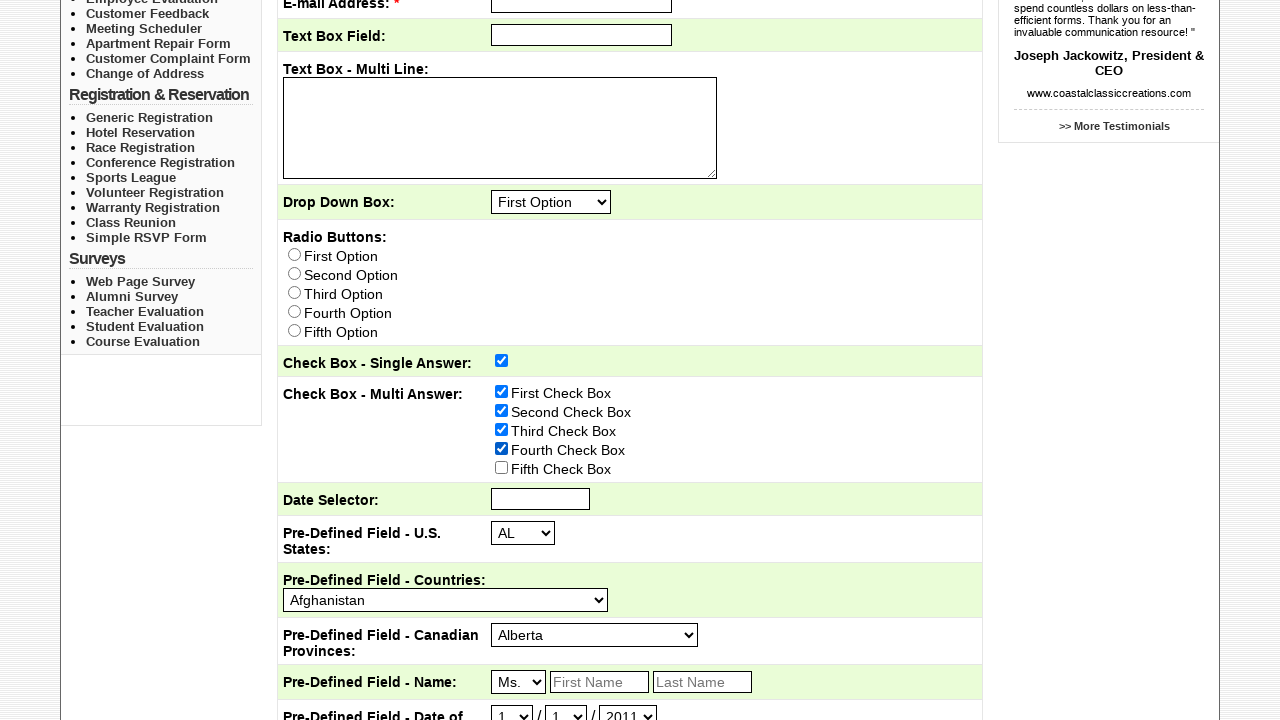

Clicked checkbox 9 to select it at (502, 467) on input[type='checkbox'] >> nth=8
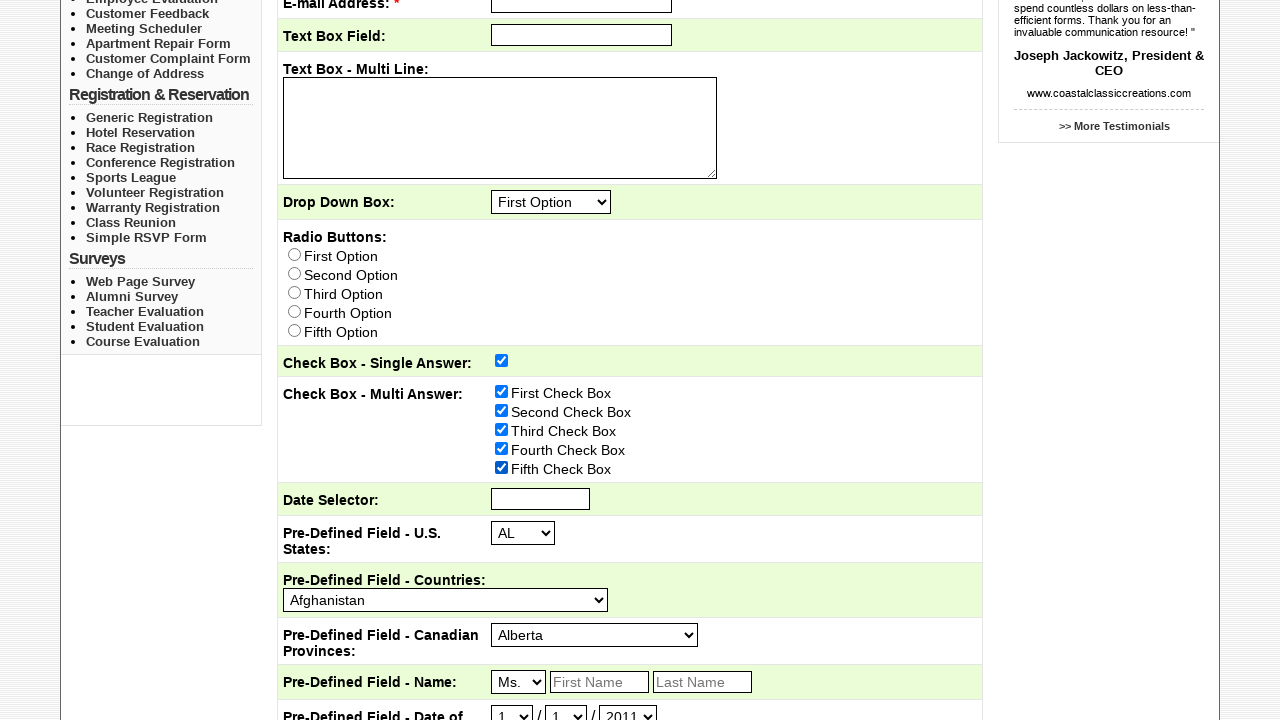

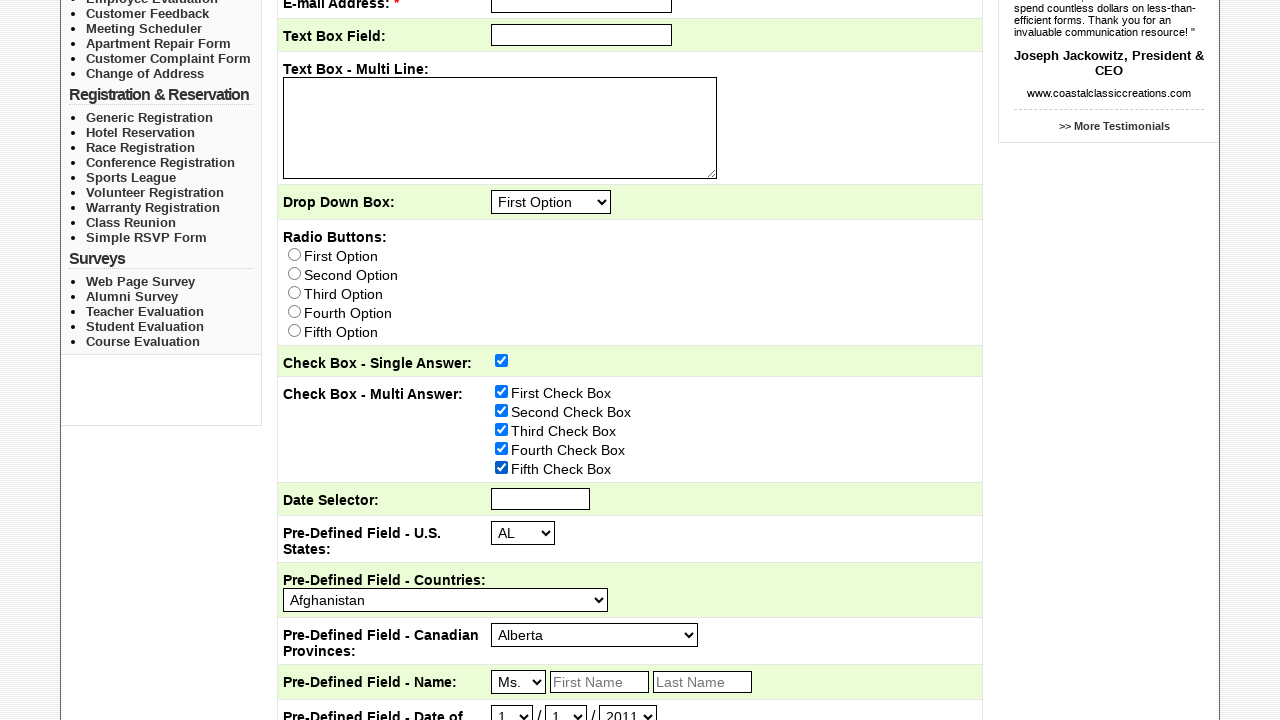